Navigates to example.com and clicks the first anchor link found on the page

Starting URL: https://example.com

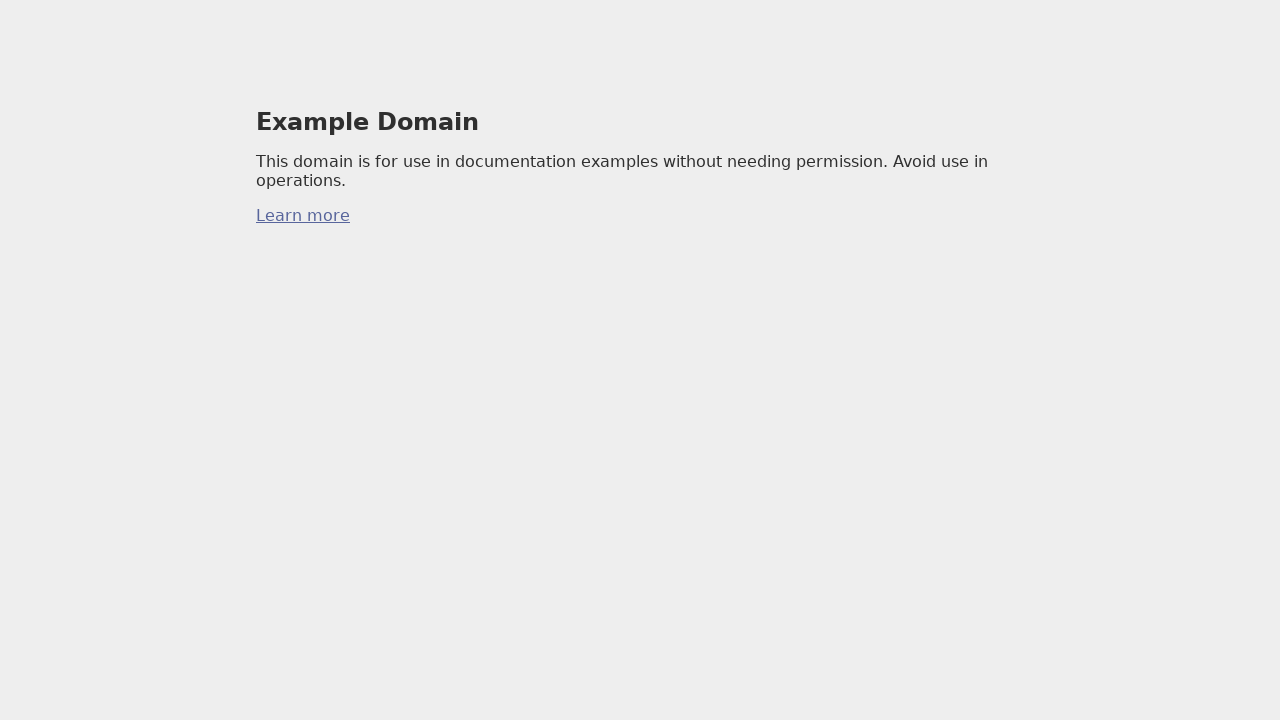

Navigated to https://example.com
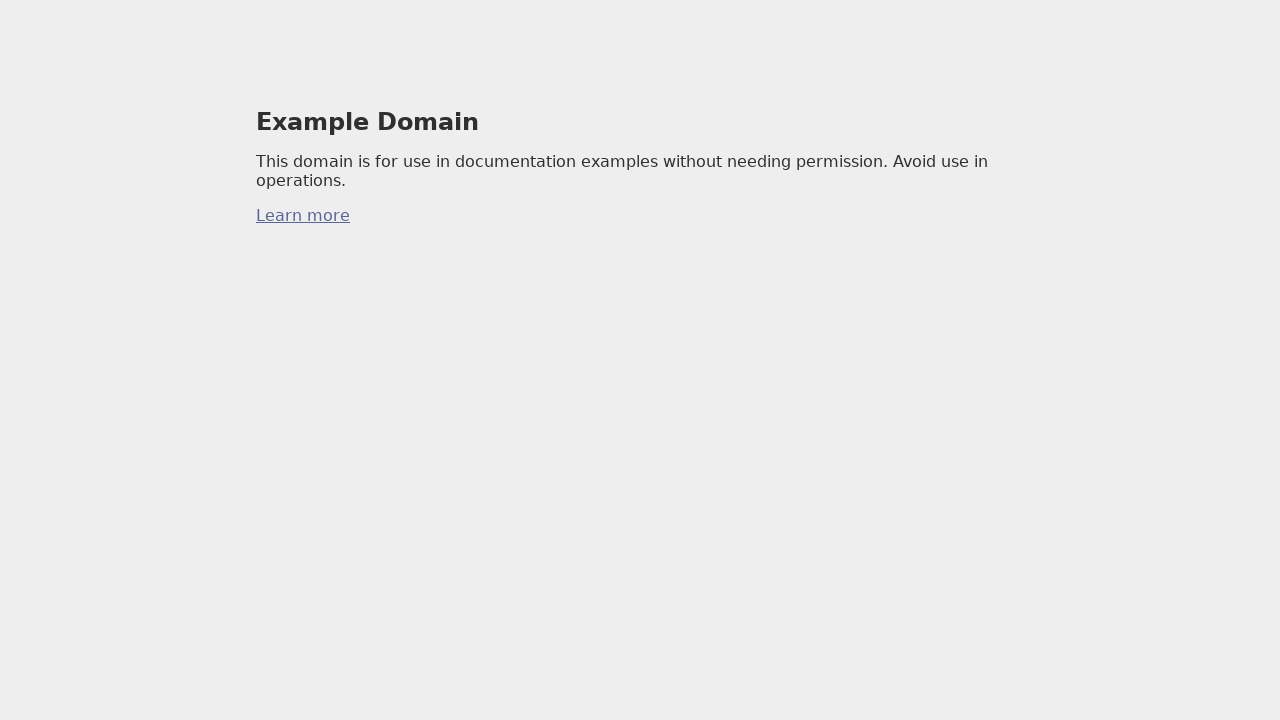

Found the first anchor link on the page
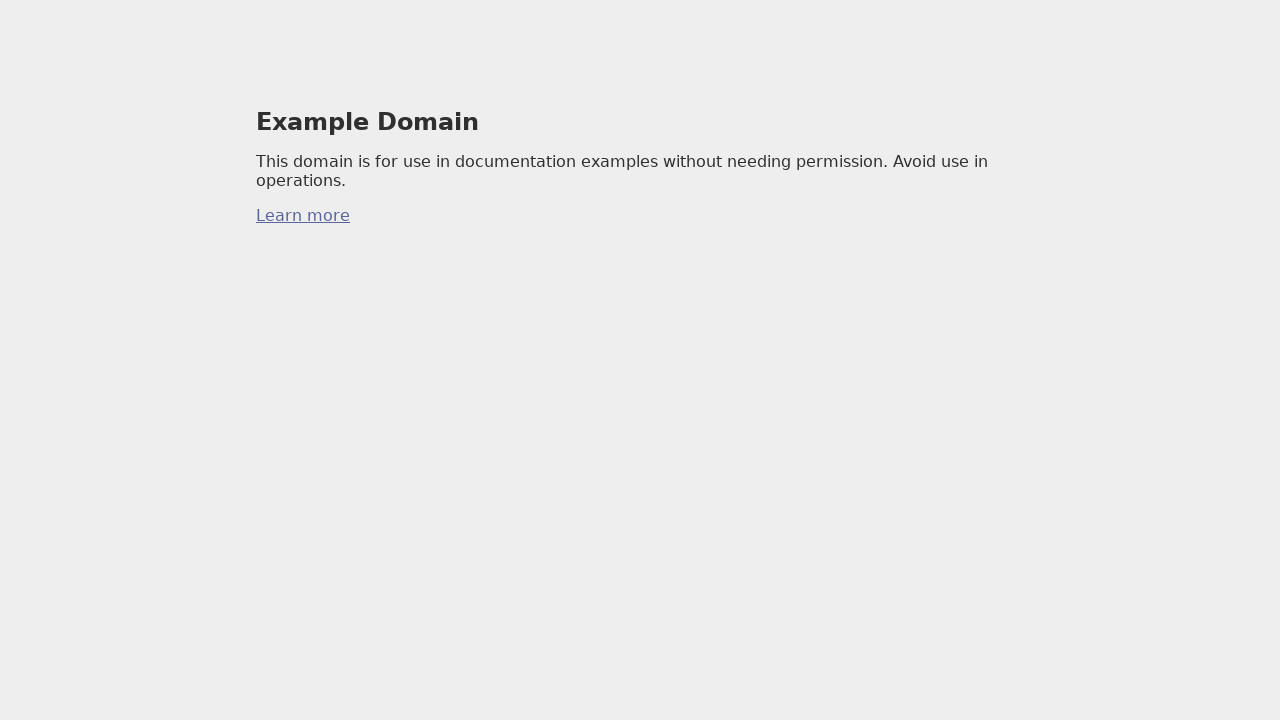

Clicked the first anchor link
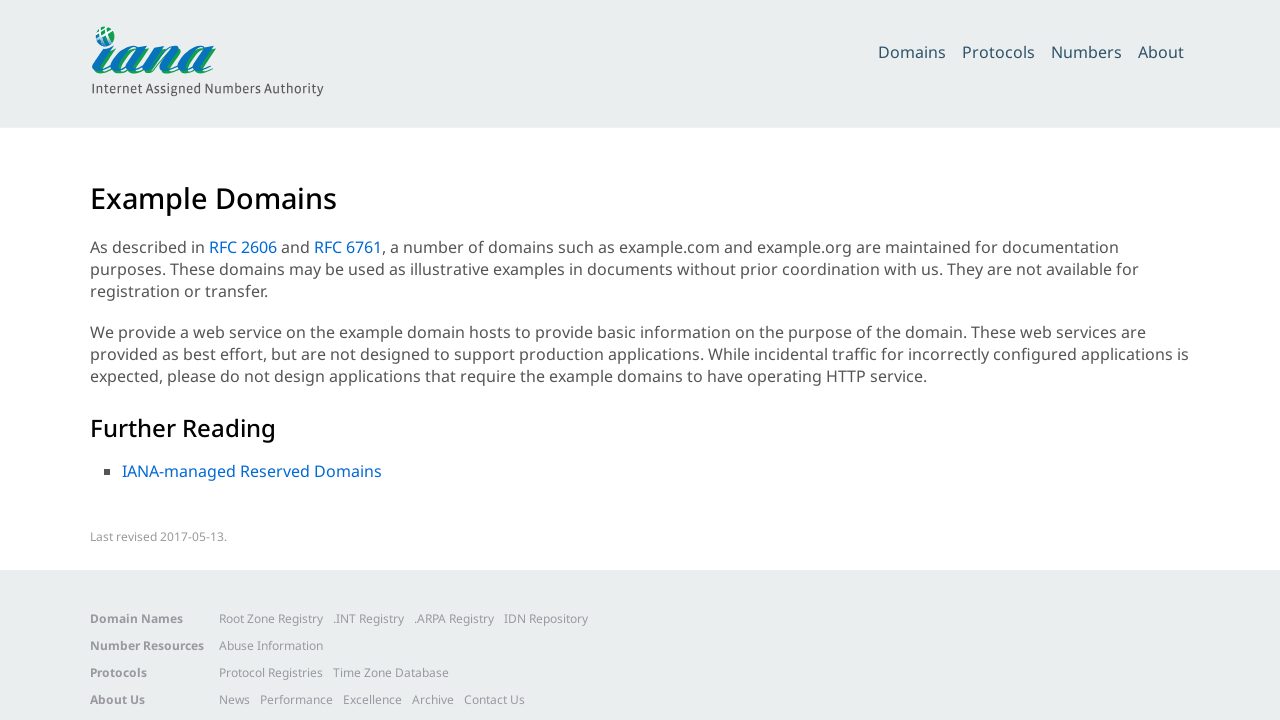

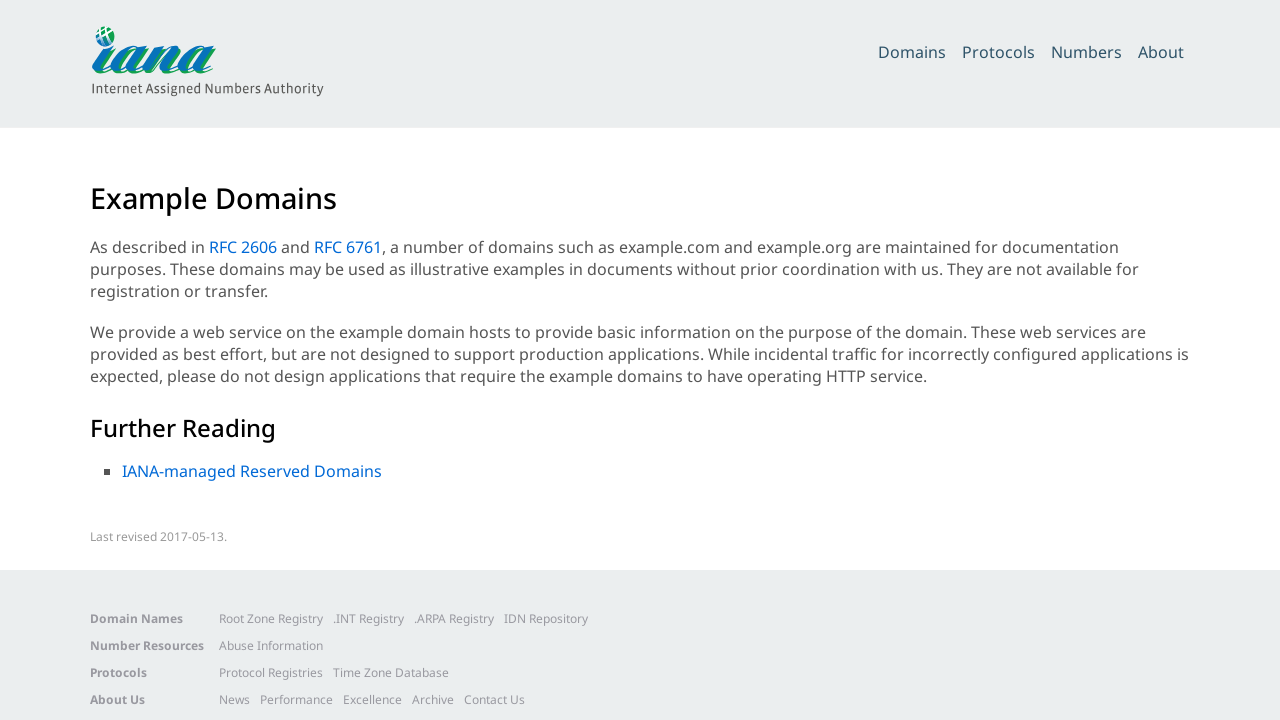